Navigates to the Sauce Labs homepage

Starting URL: https://saucelabs.com/

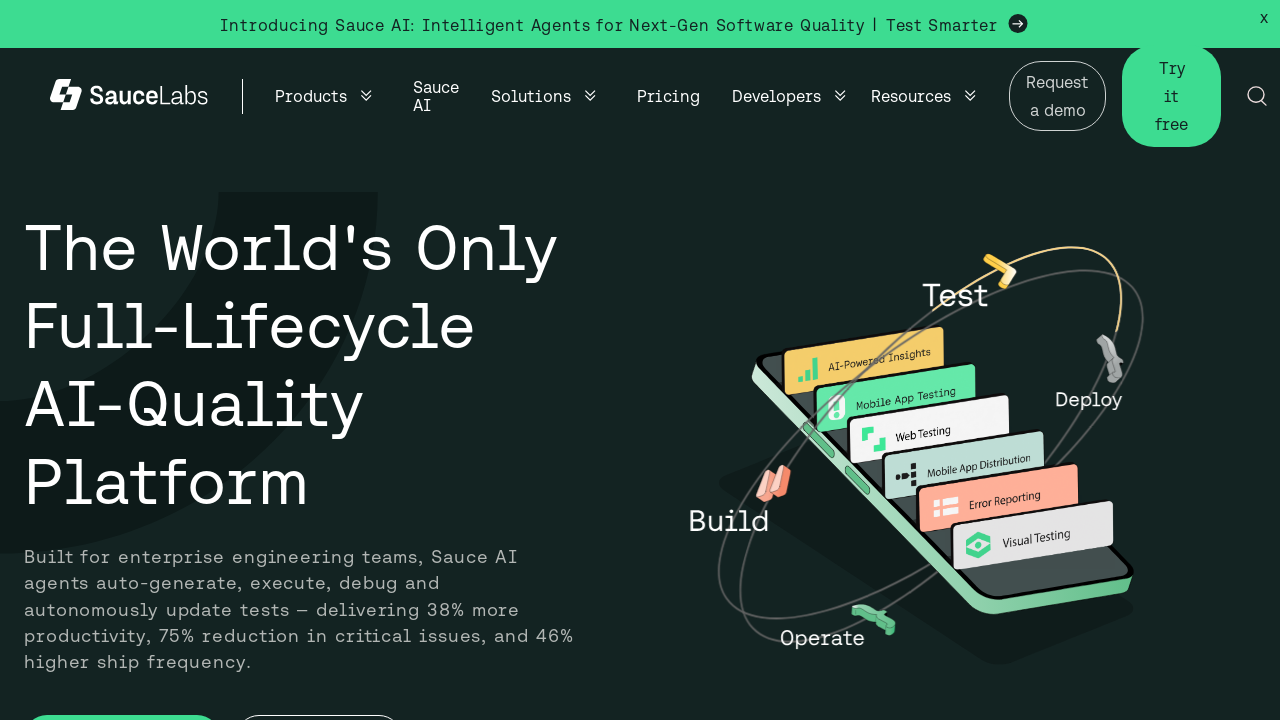

Navigated to Sauce Labs homepage
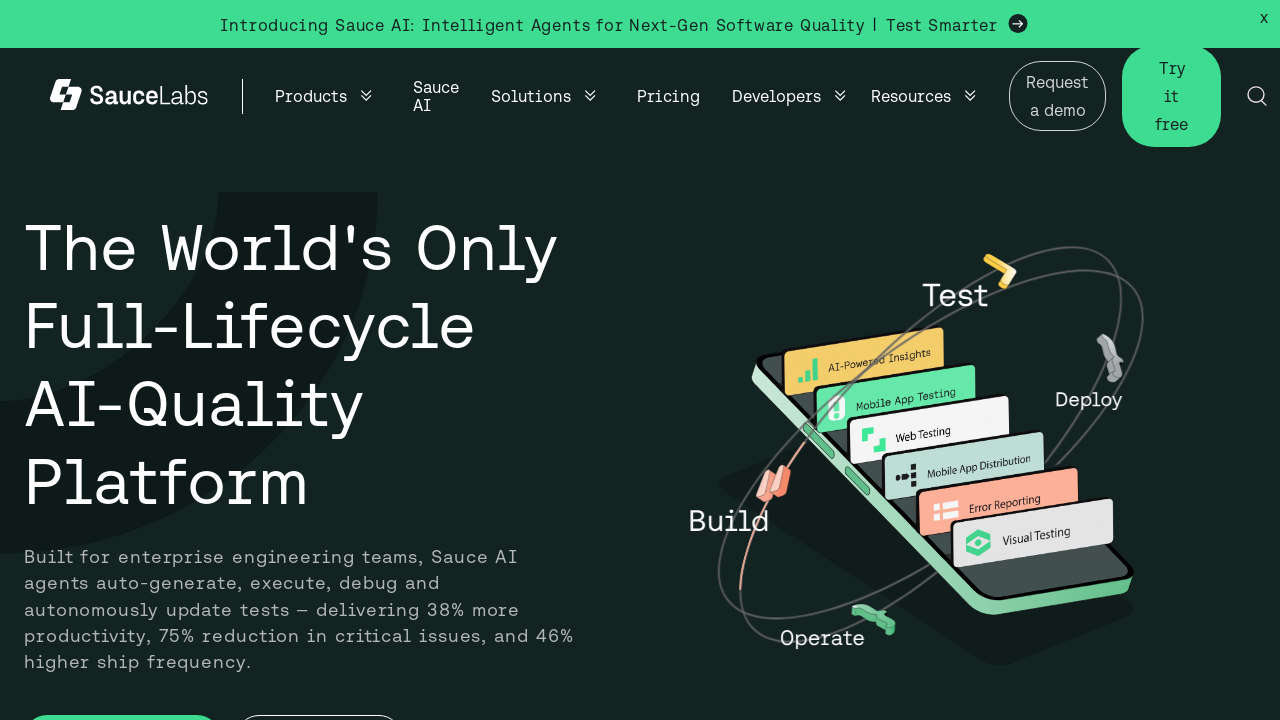

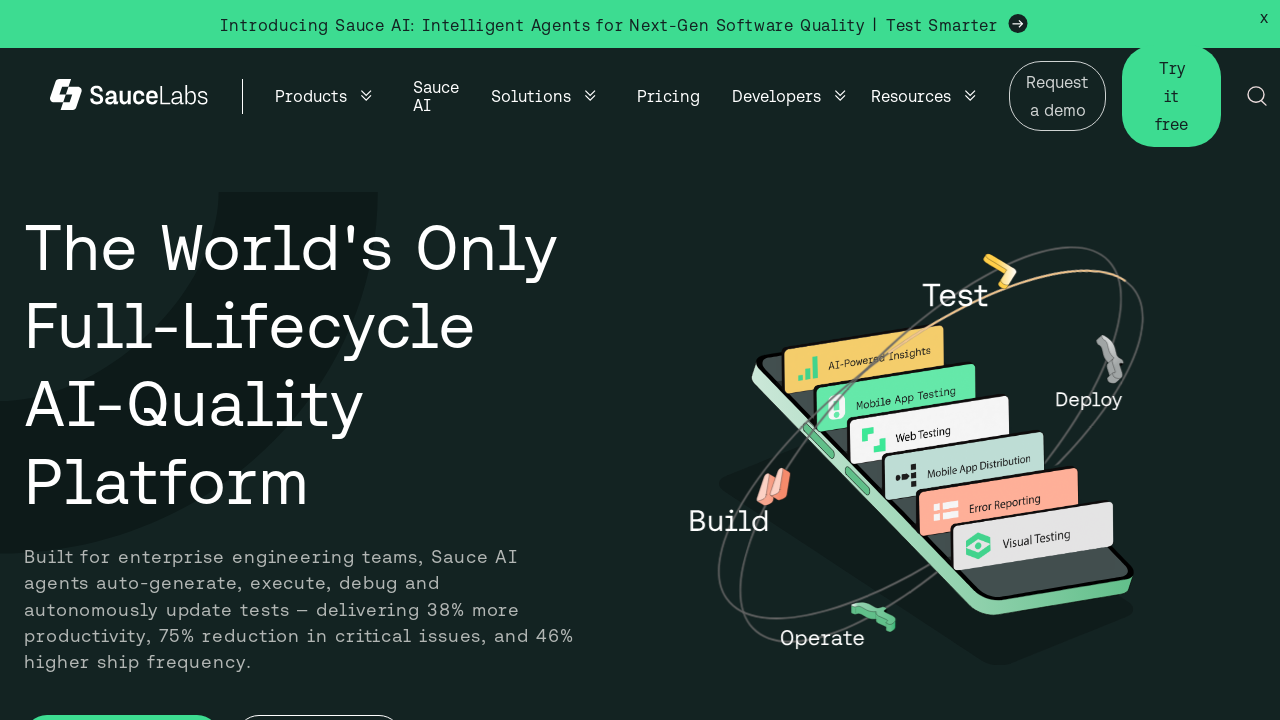